Verifies that the "Why Us" navigation menu item is displayed

Starting URL: https://wewill.tech

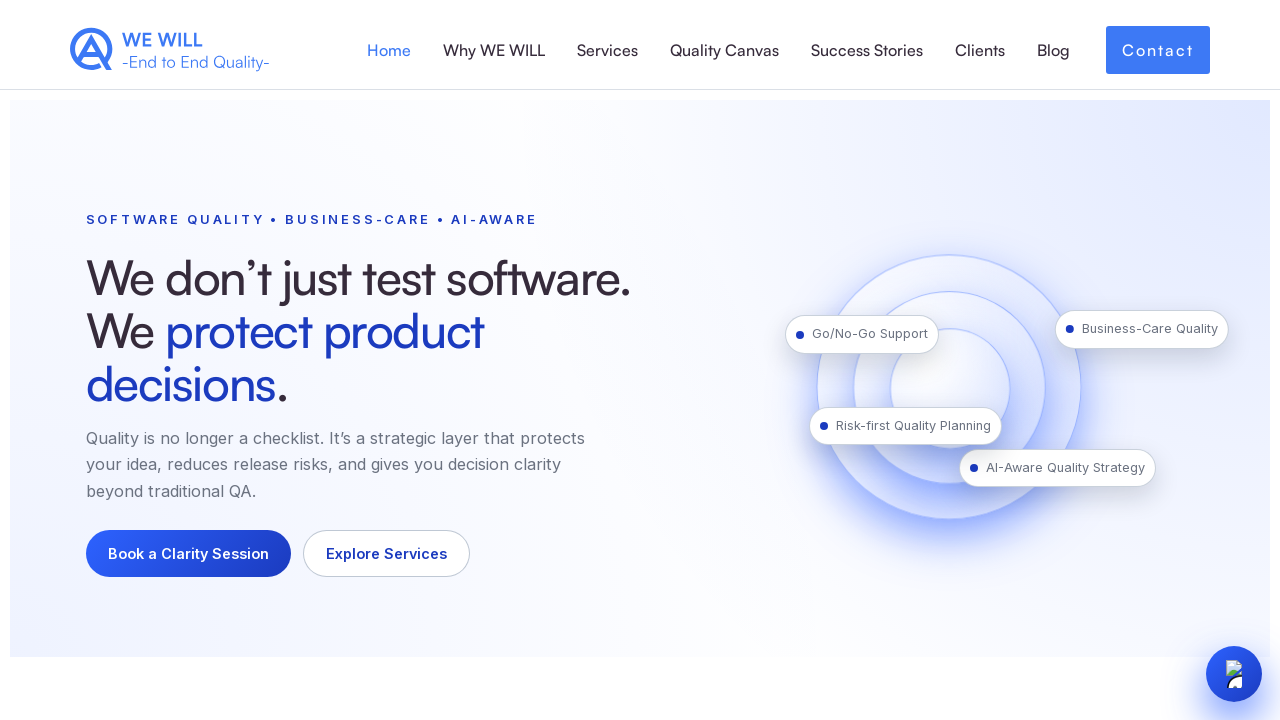

Located 'Why Us' navigation menu item
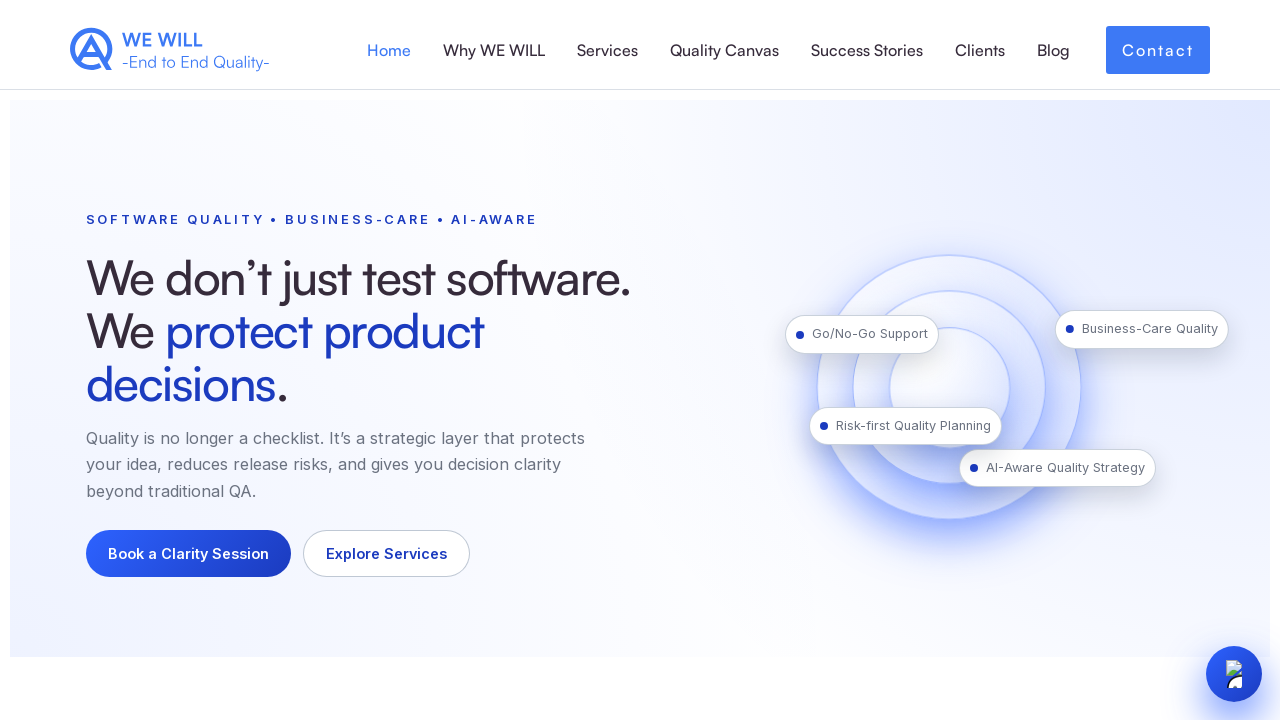

Waited for 'Why Us' menu item to become visible
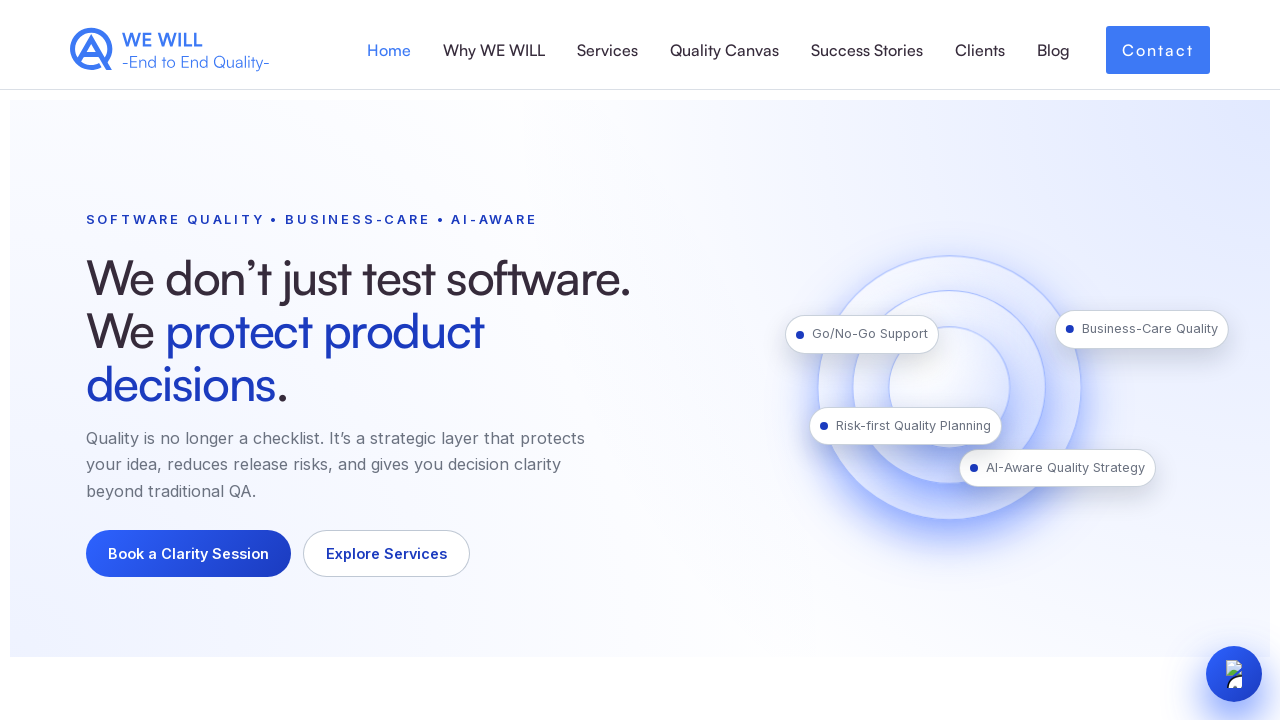

Verified that 'Why Us' menu item is displayed
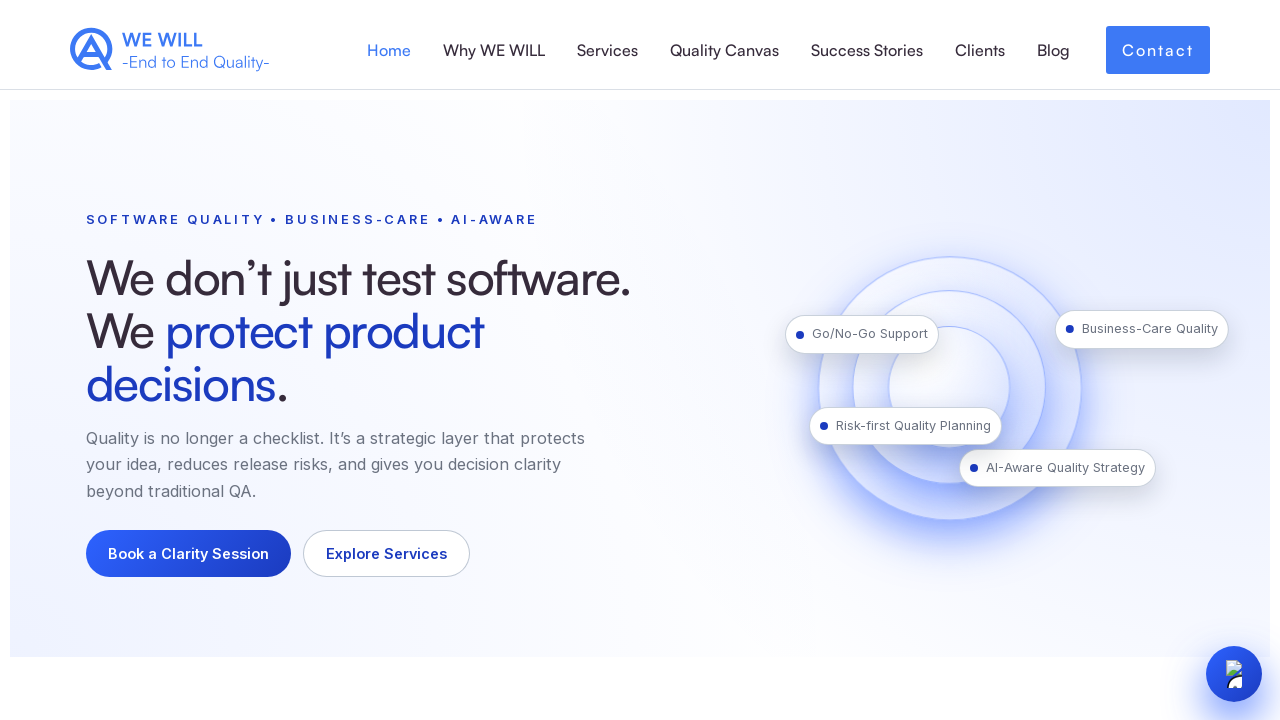

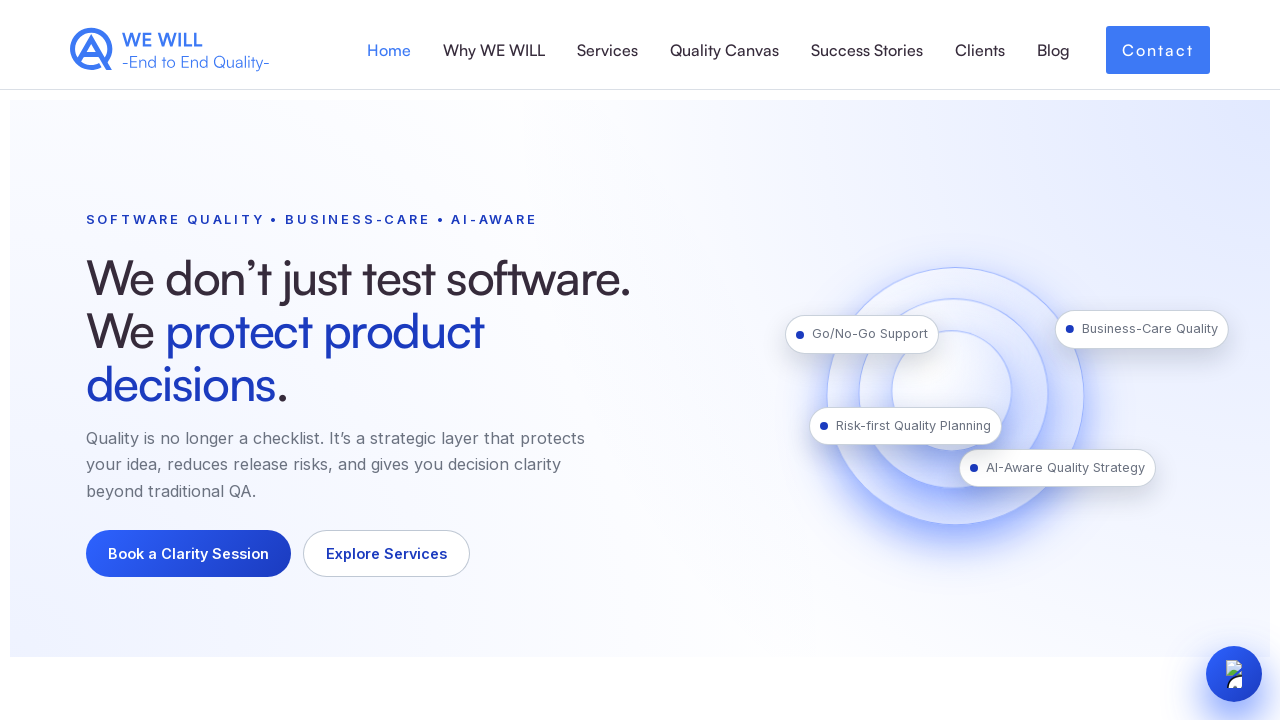